Opens the LiveScores website and waits for the page to load

Starting URL: https://livescores.com

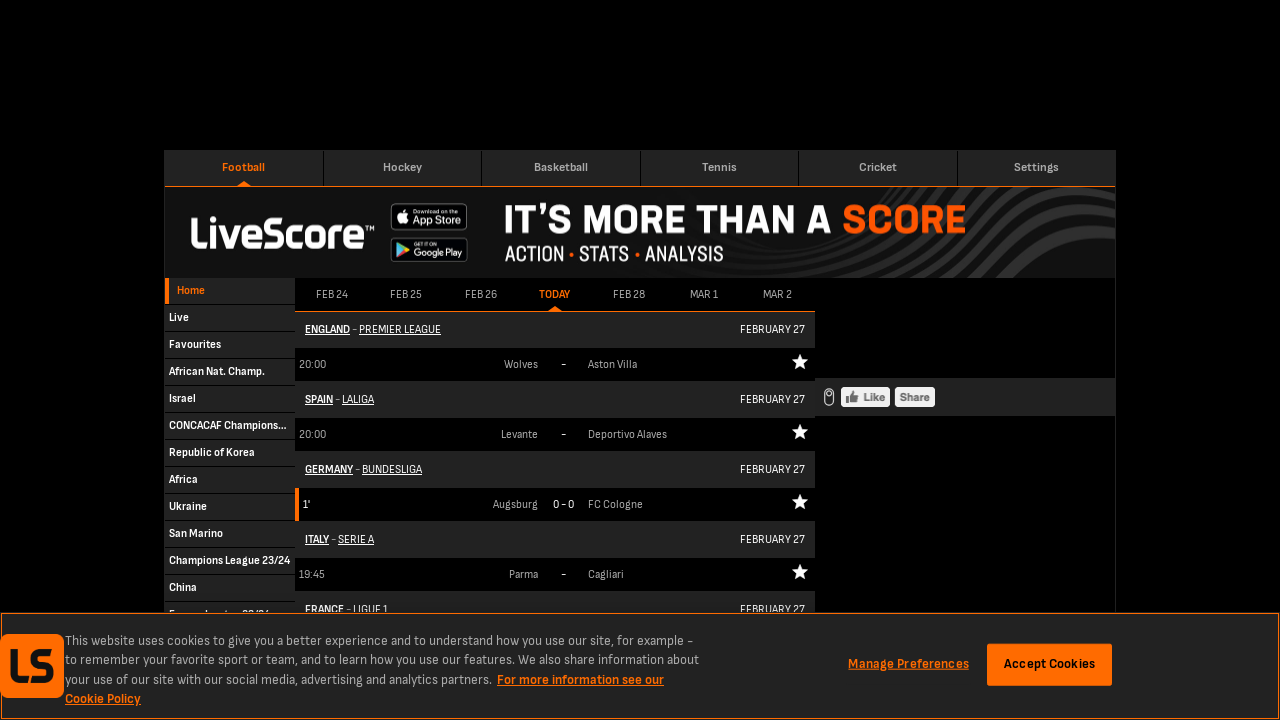

Waited for LiveScores page to fully load (DOM content loaded)
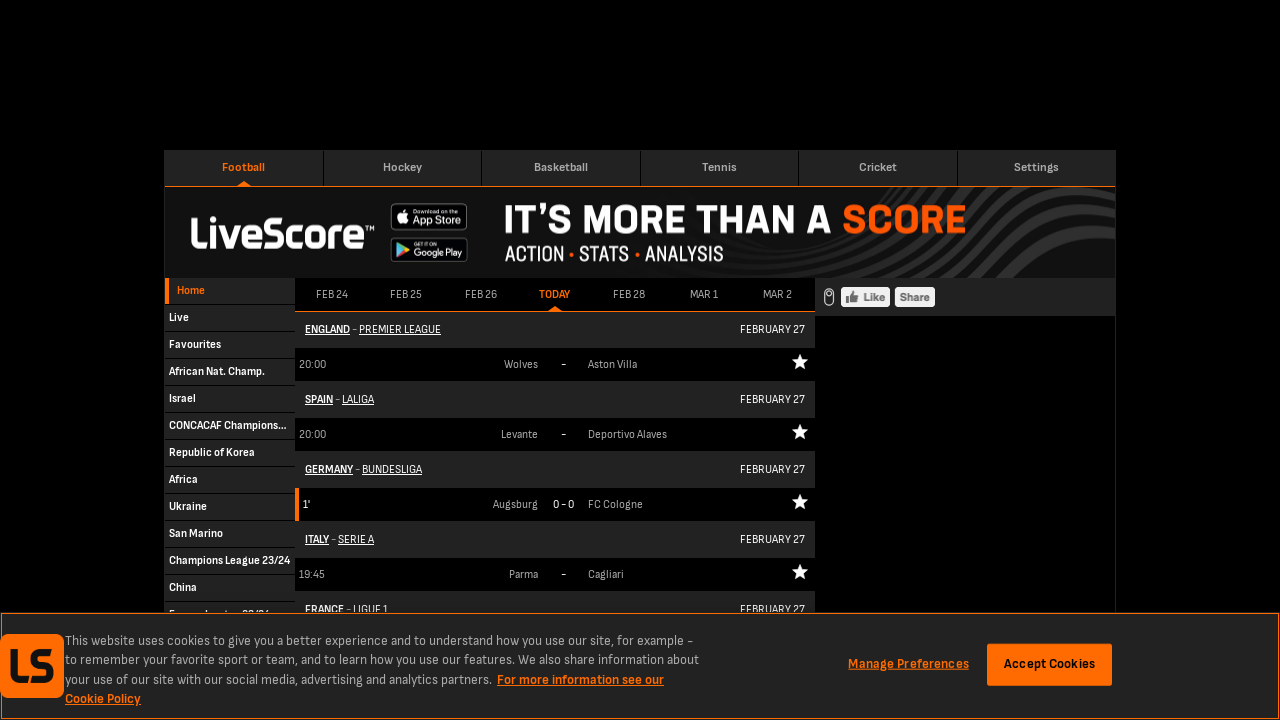

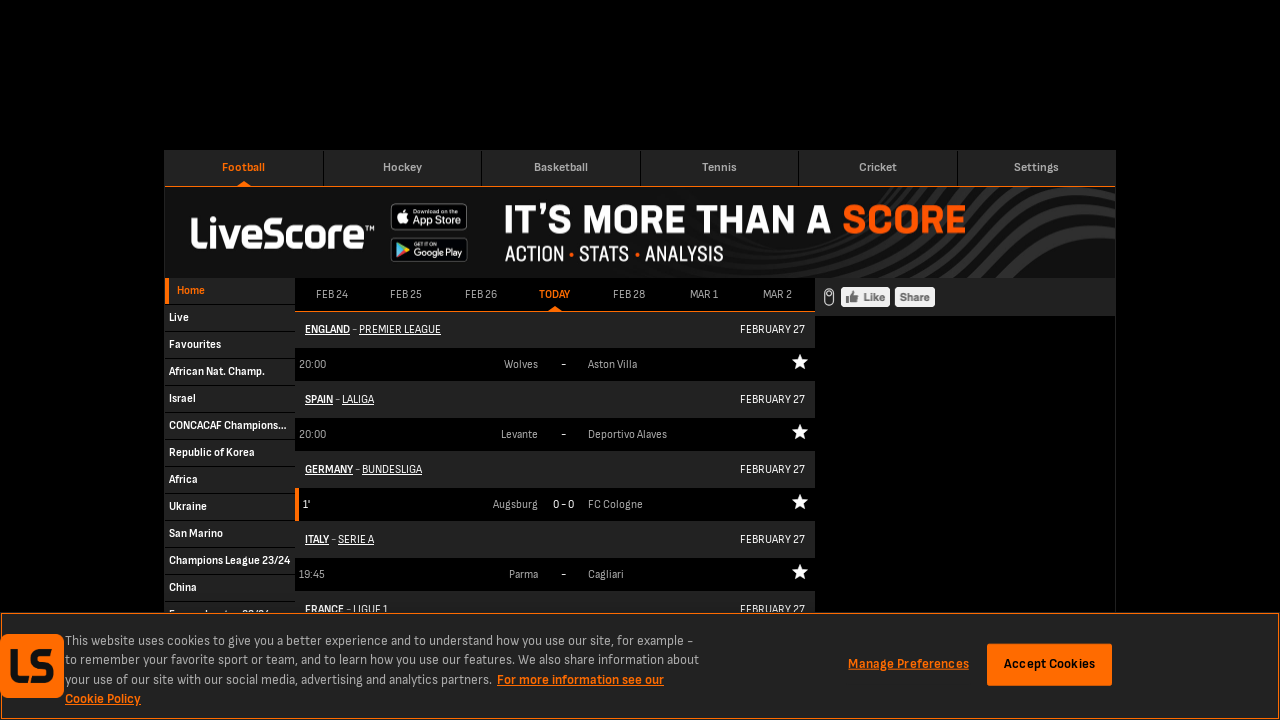